Tests a calculator application by entering two numbers, selecting multiplication operator, and verifying the result

Starting URL: https://juliemr.github.io/protractor-demo/

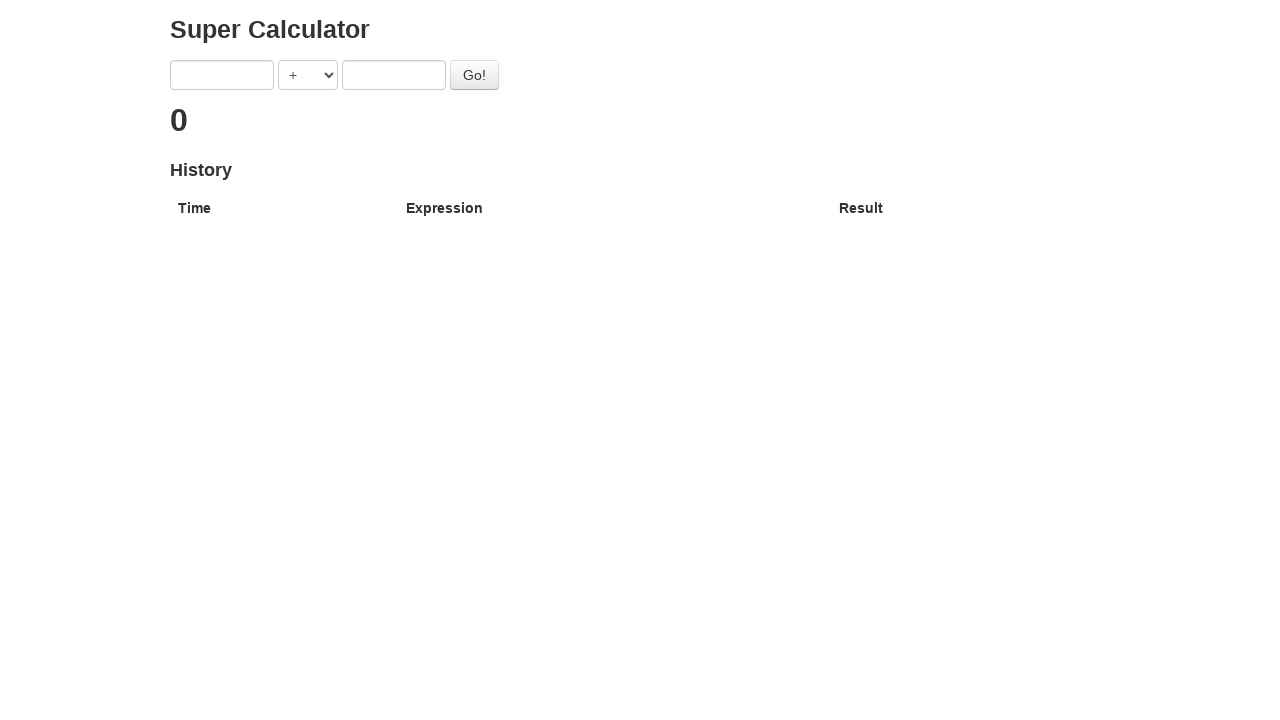

Entered first number '5' into the first input field on input[ng-model='first']
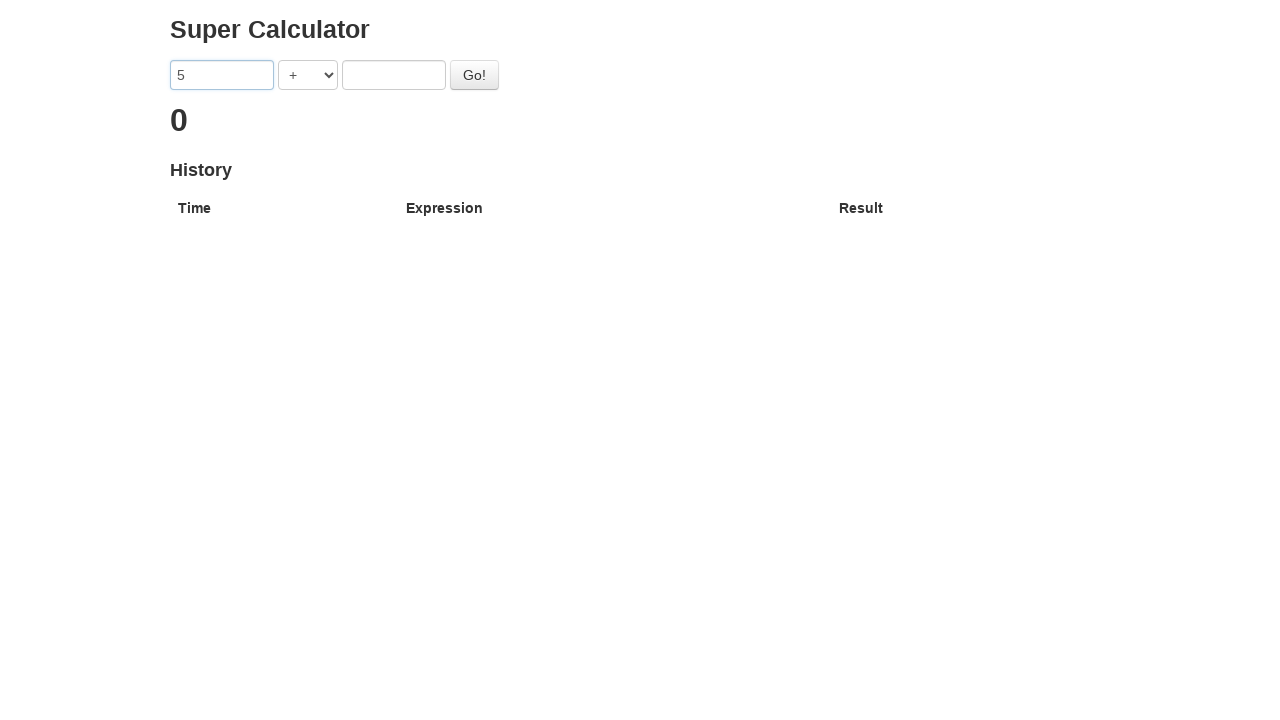

Selected multiplication operator from dropdown on select[ng-model='operator']
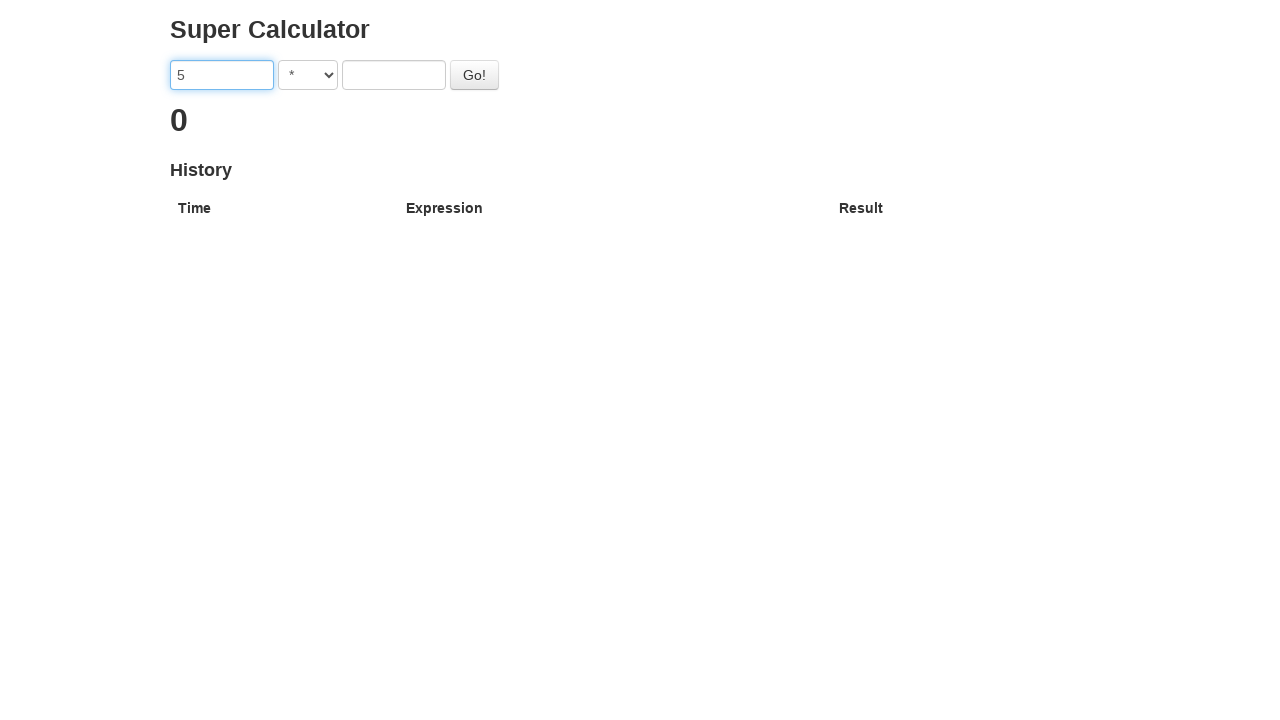

Entered second number '5' into the second input field on input[ng-model='second']
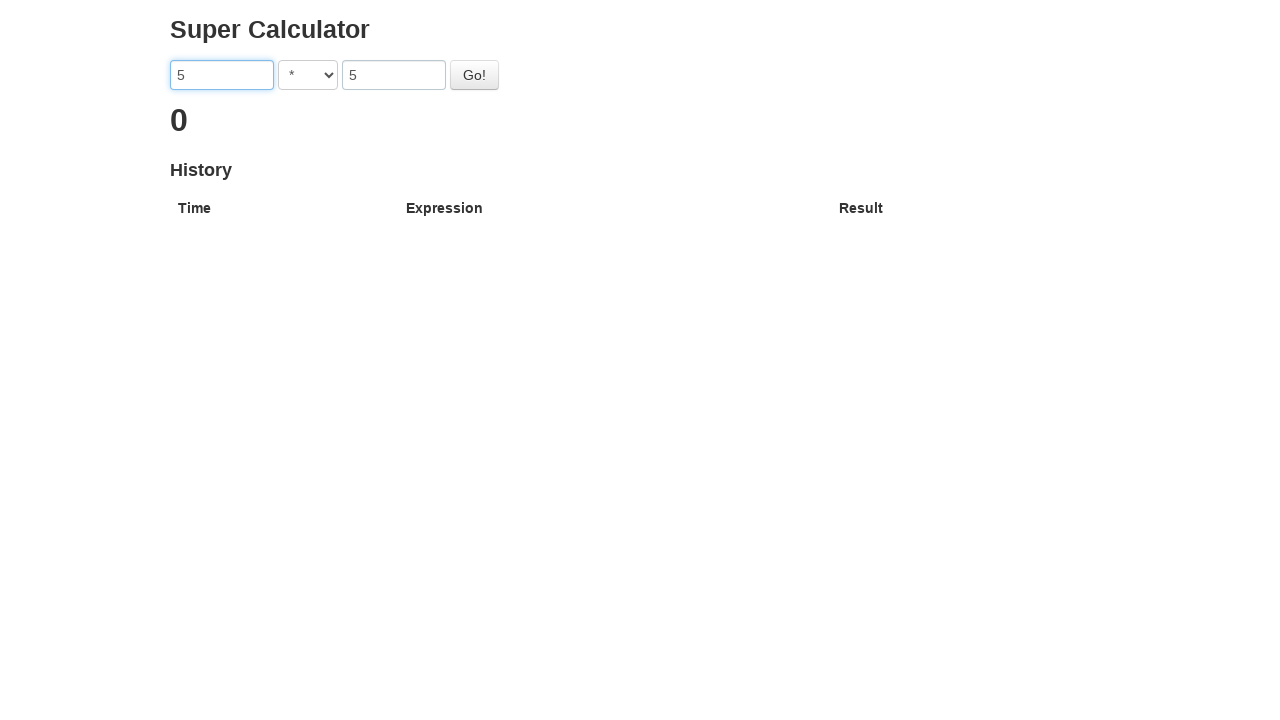

Clicked calculate button to compute the result at (474, 75) on #gobutton
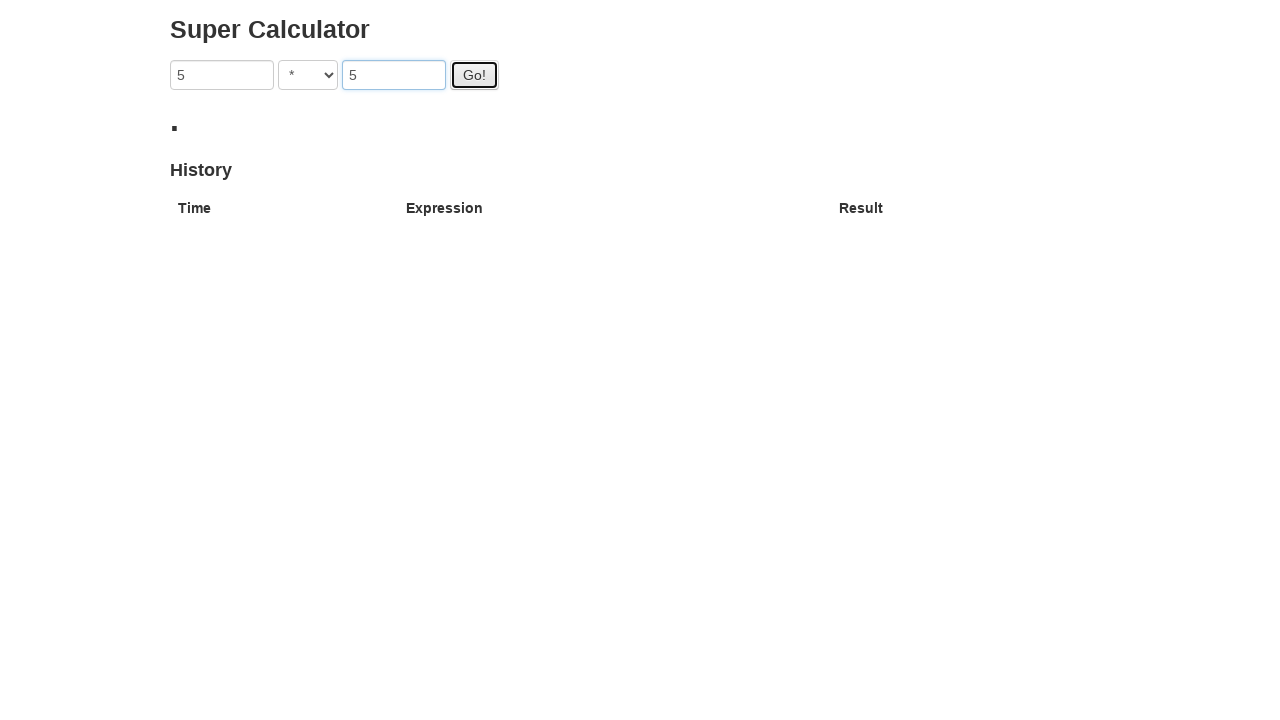

Verified calculation result '25' is displayed
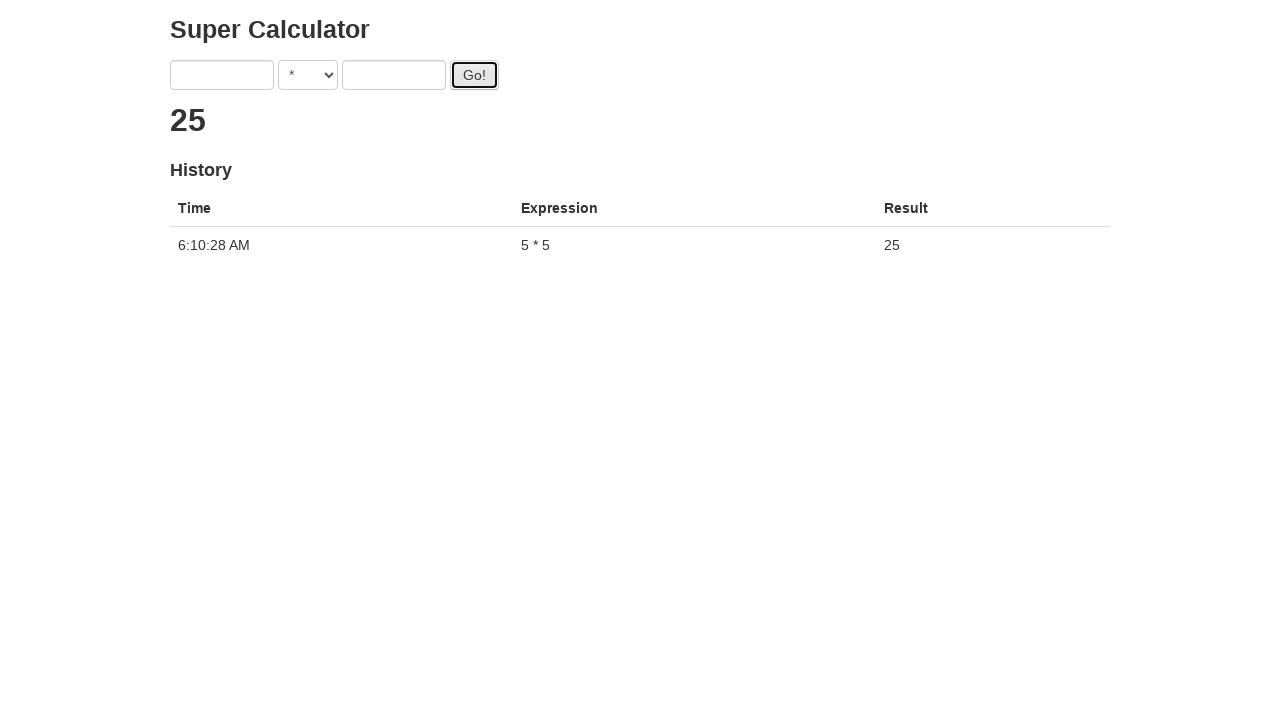

Retrieved result element text content: '25'
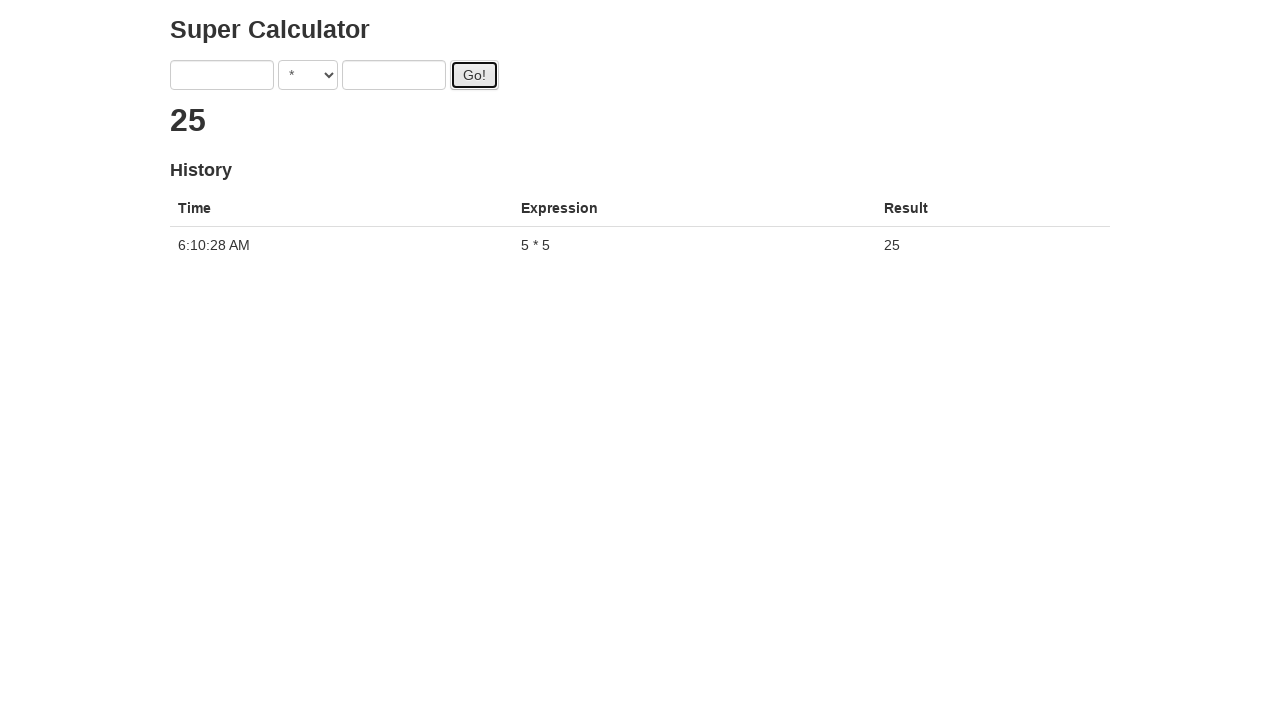

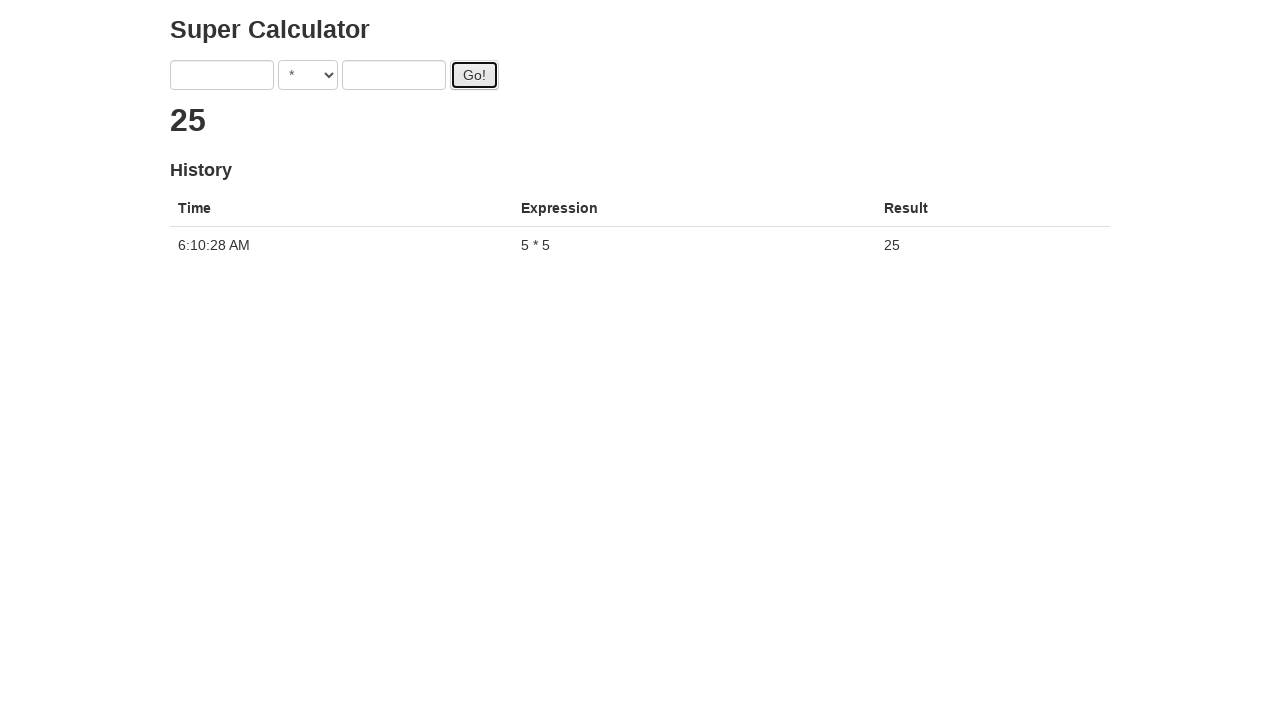